Tests drag and drop functionality on jQuery UI demo page by dragging an element into a droppable area

Starting URL: https://jqueryui.com/droppable/

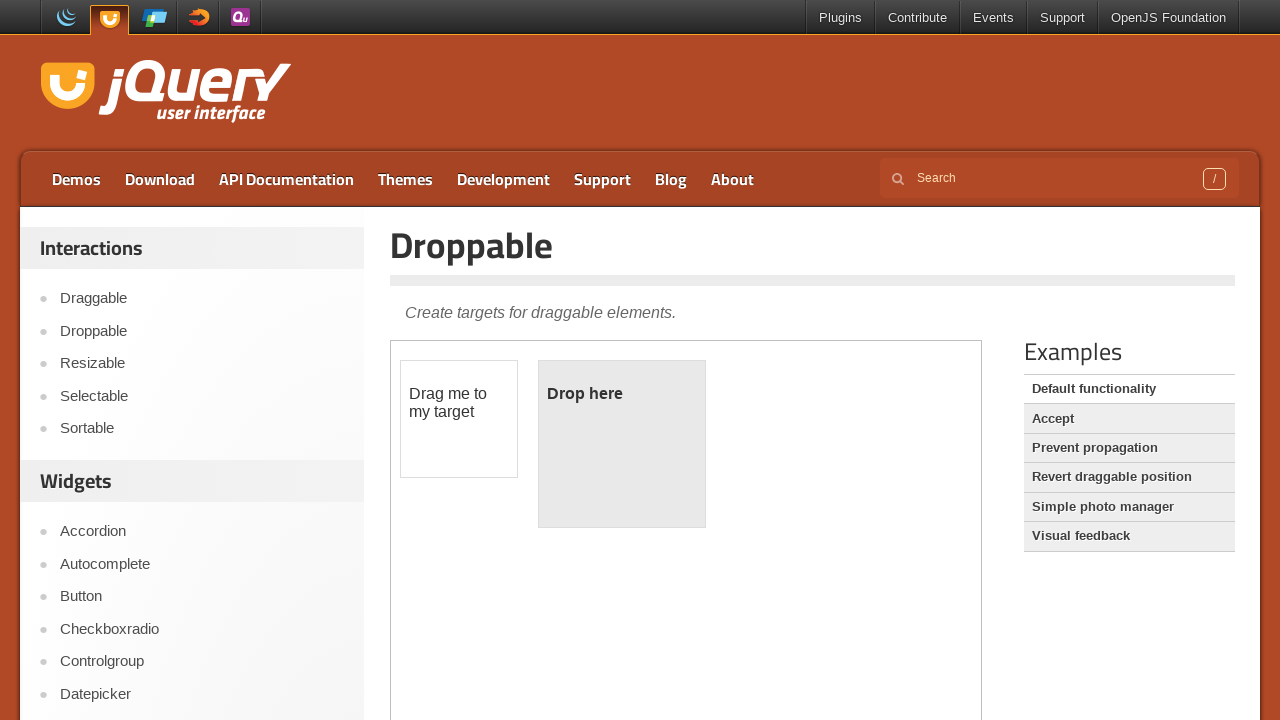

Verified page title is 'Droppable | jQuery UI'
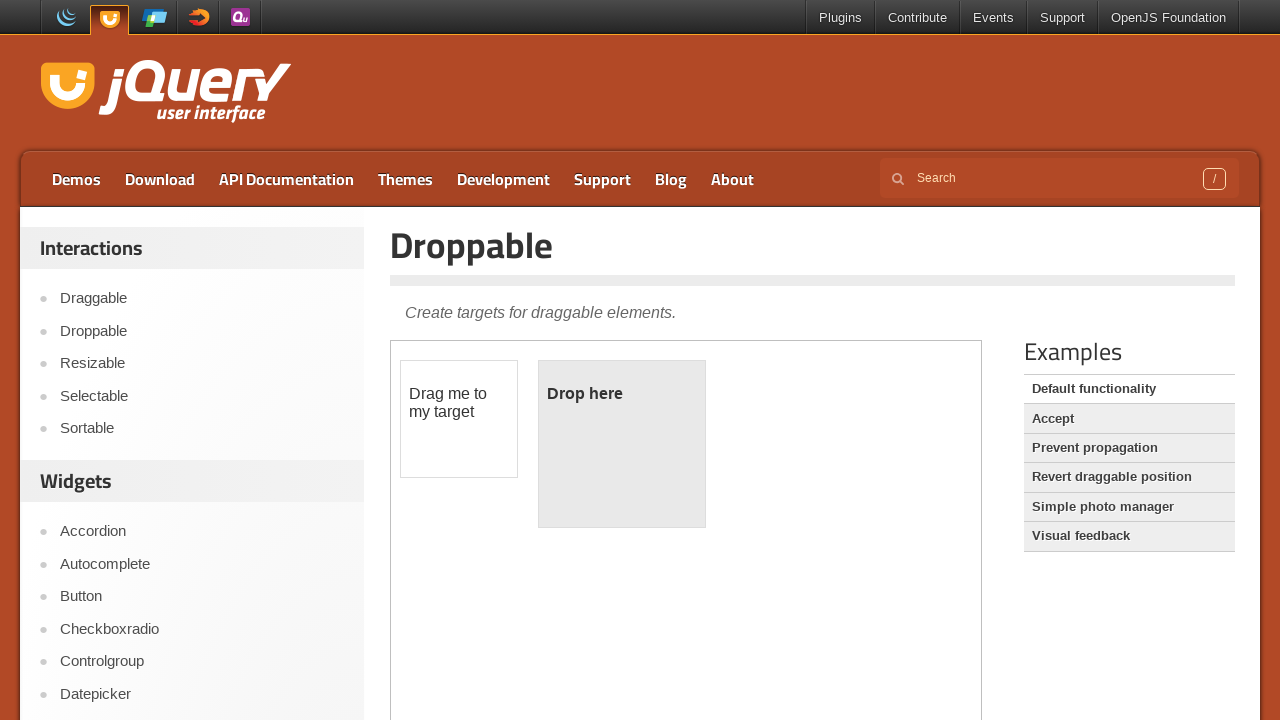

Located the first iframe containing drag and drop demo
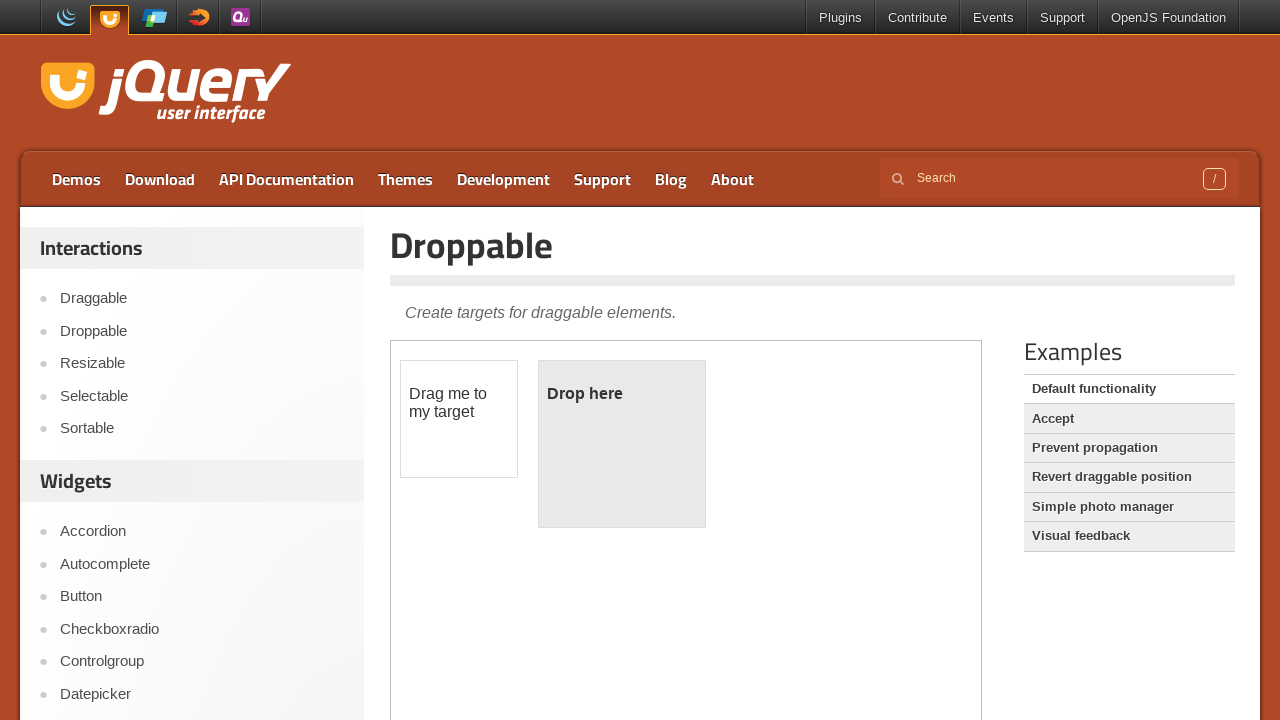

Located the draggable element with ID 'draggable'
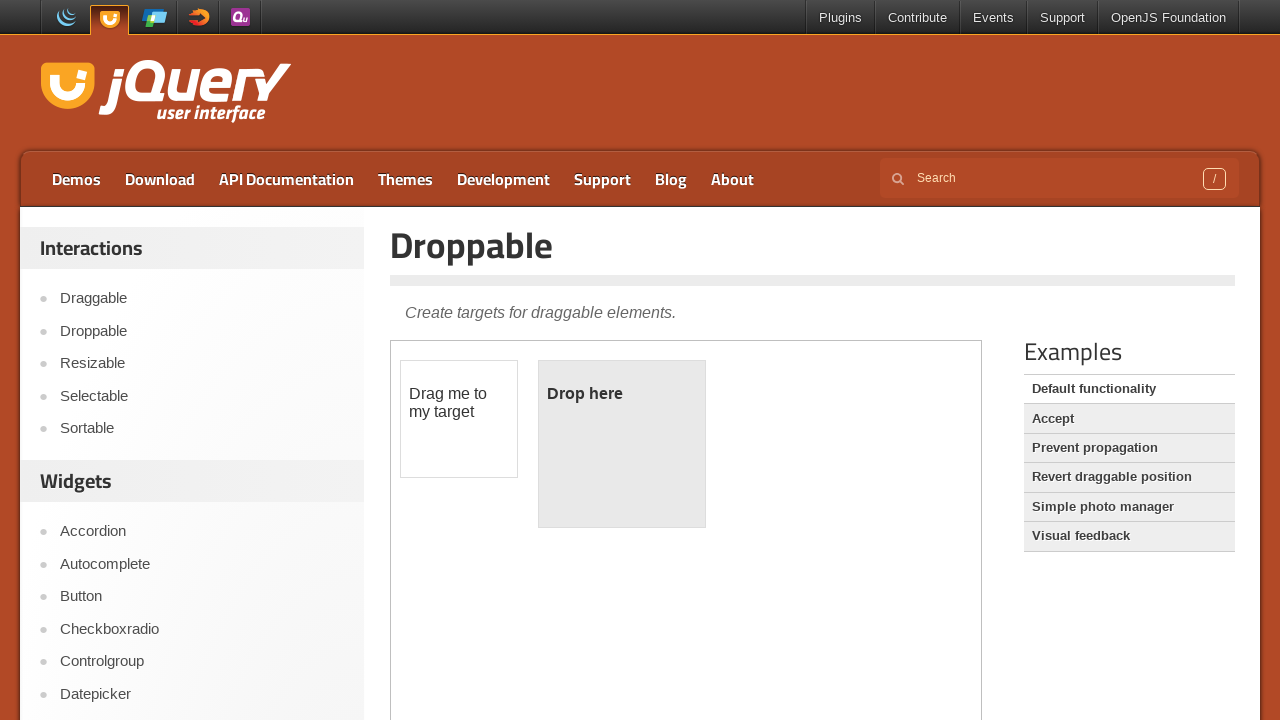

Located the droppable element with ID 'droppable'
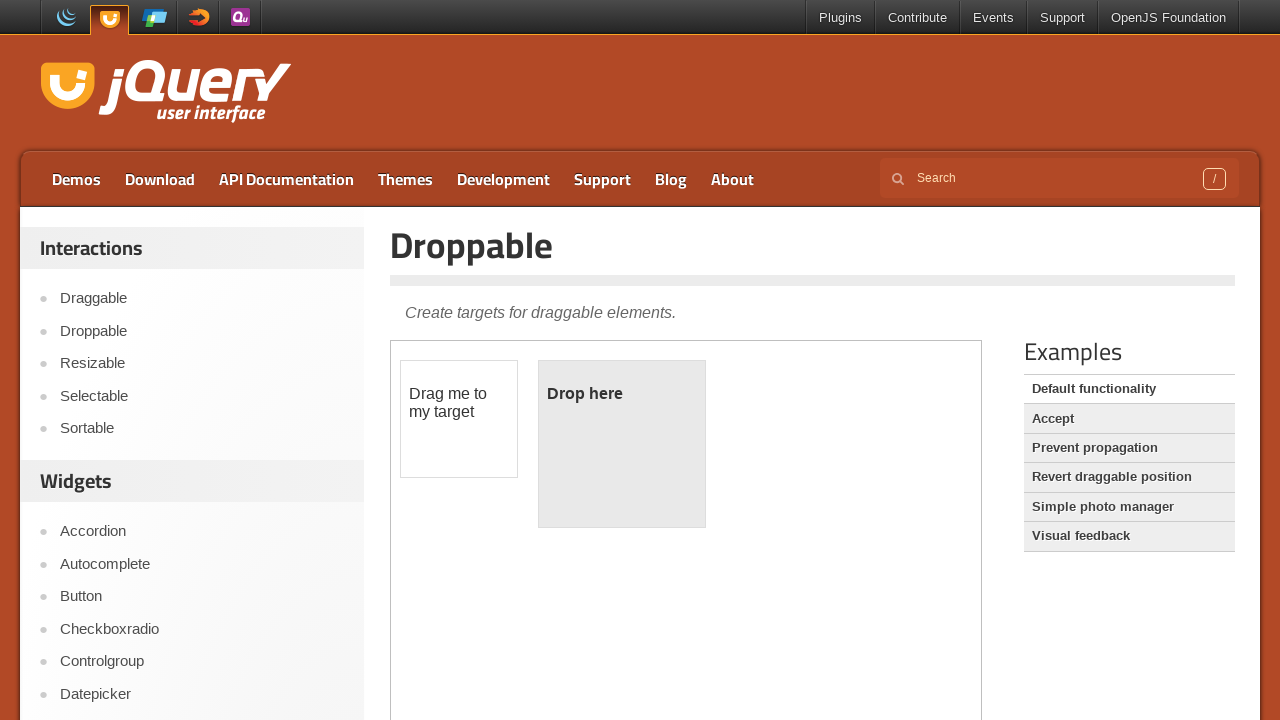

Dragged the draggable element into the droppable area at (622, 444)
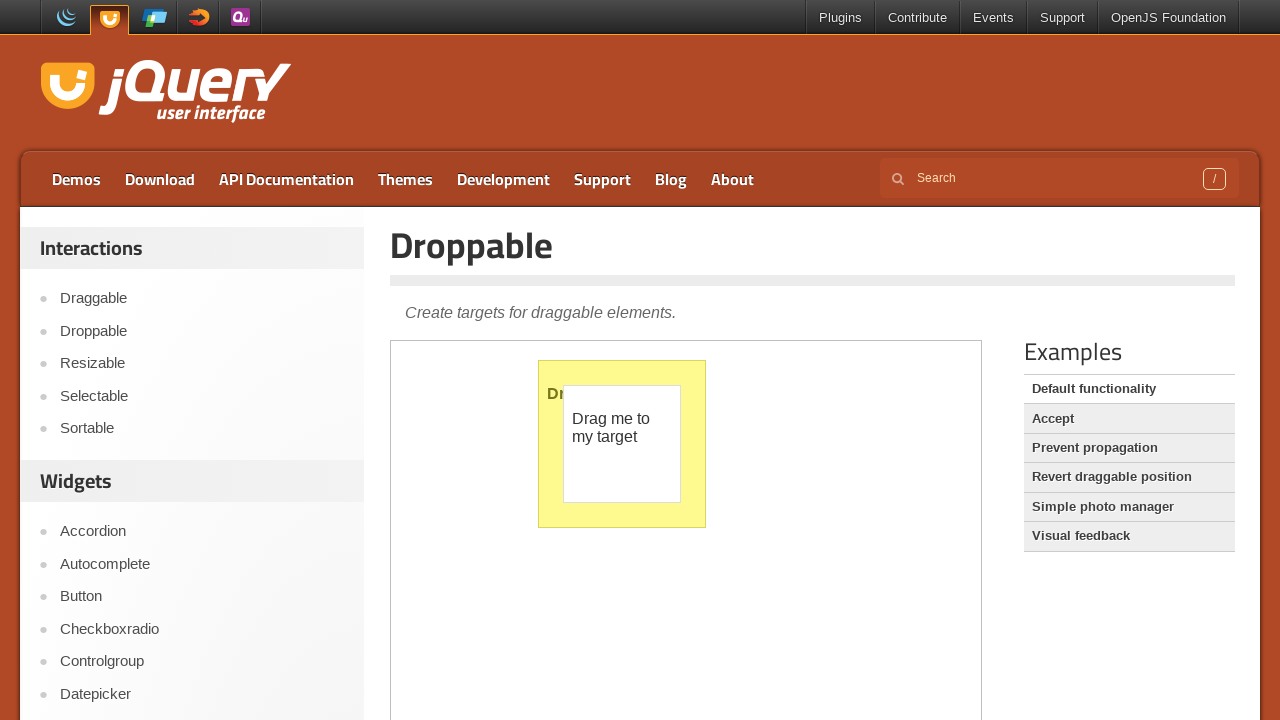

Waited 3 seconds to observe the drag and drop result
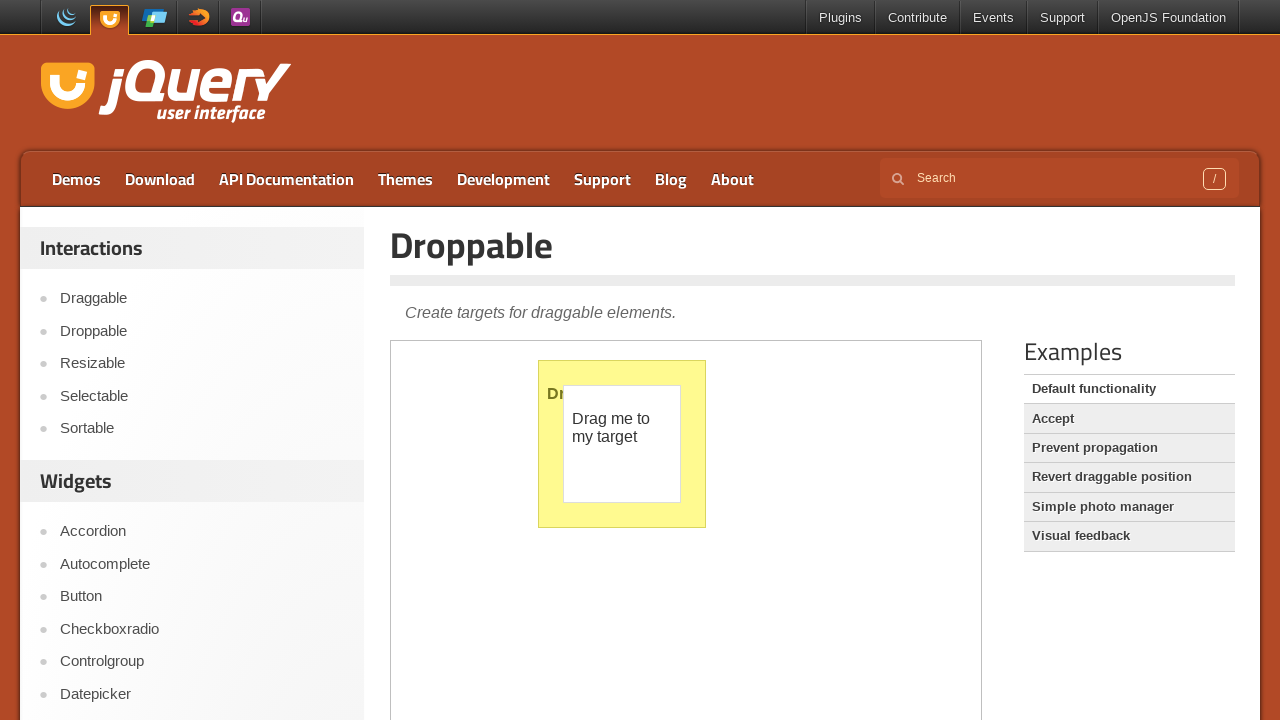

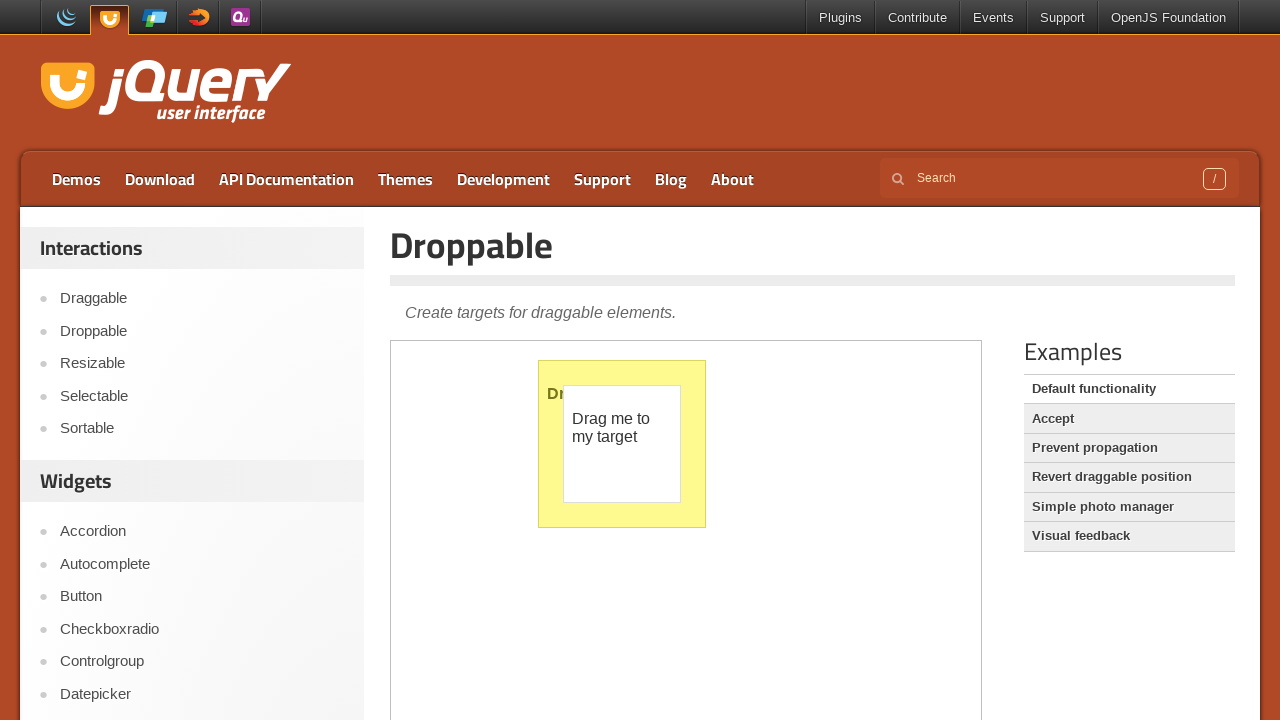